Tests nested iframe handling by clicking a tab to show nested iframes, then switching to an outer iframe, then to an inner iframe, and finally typing text into an input field within the inner iframe.

Starting URL: http://demo.automationtesting.in/Frames.html

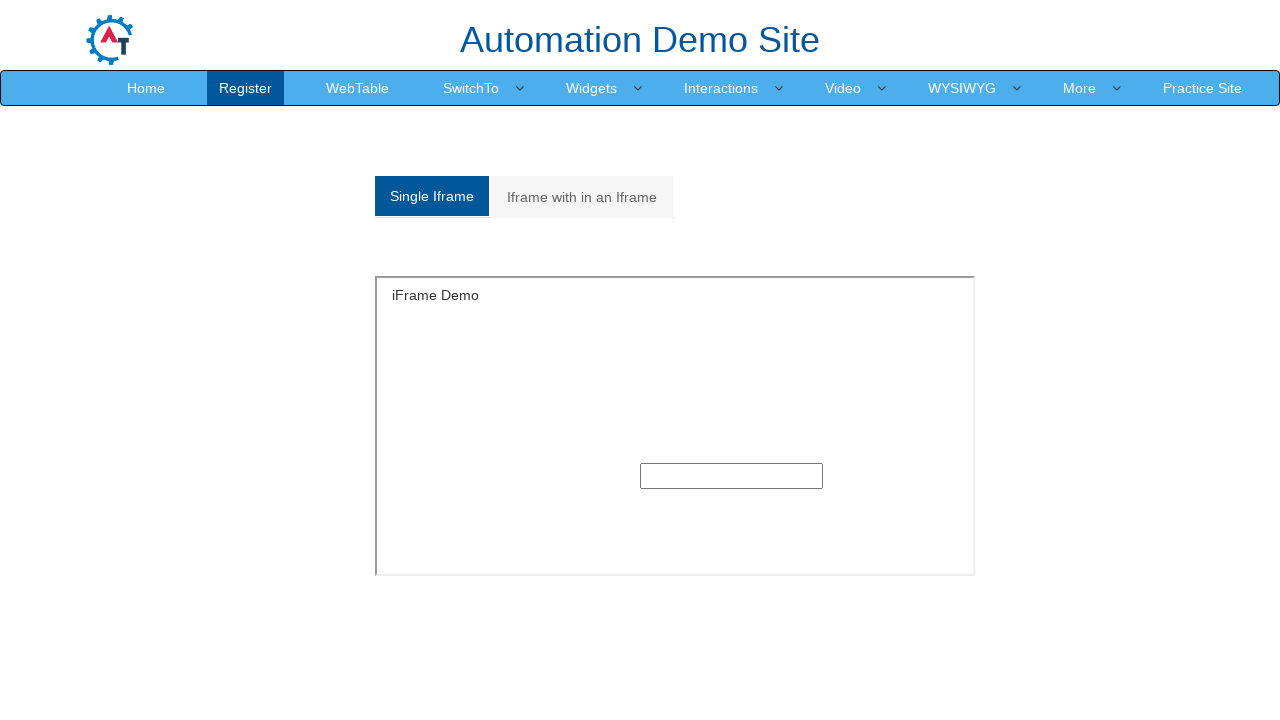

Clicked 'Iframe with in an Iframe' tab to display nested iframes at (582, 197) on a:has-text('Iframe with in an Iframe')
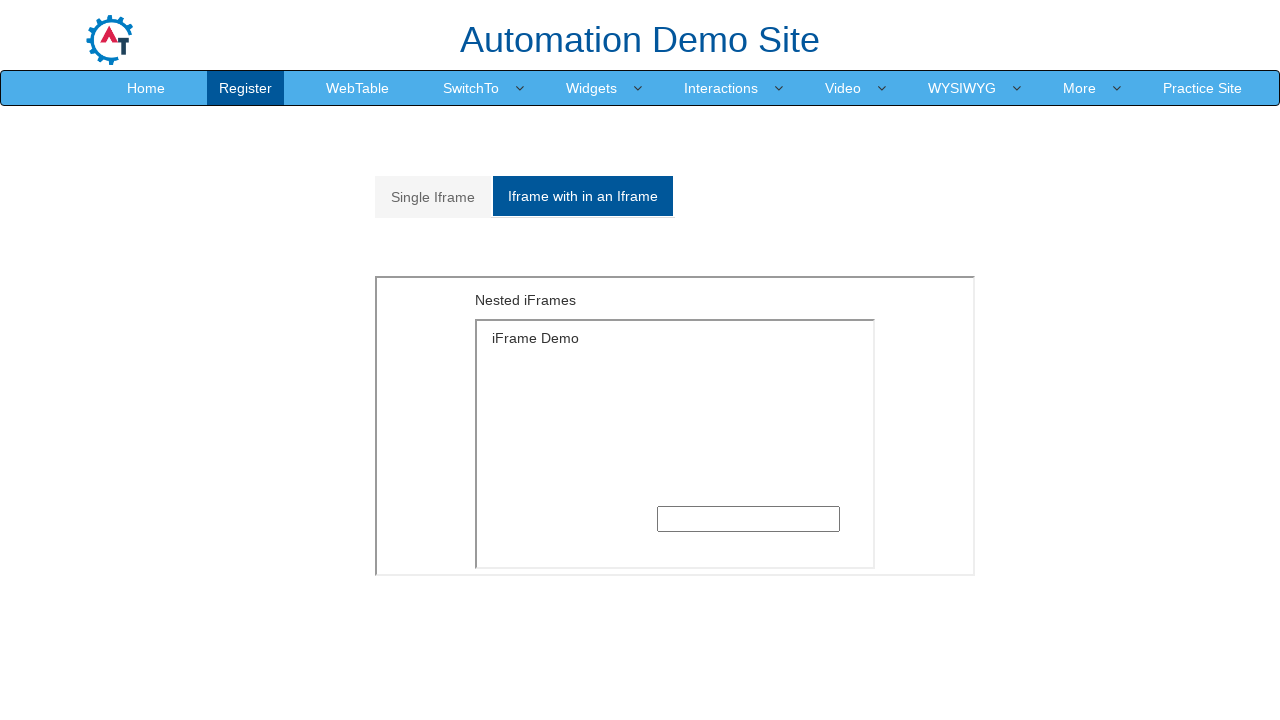

Switched to outer iframe with ID 'Multiple iframe'
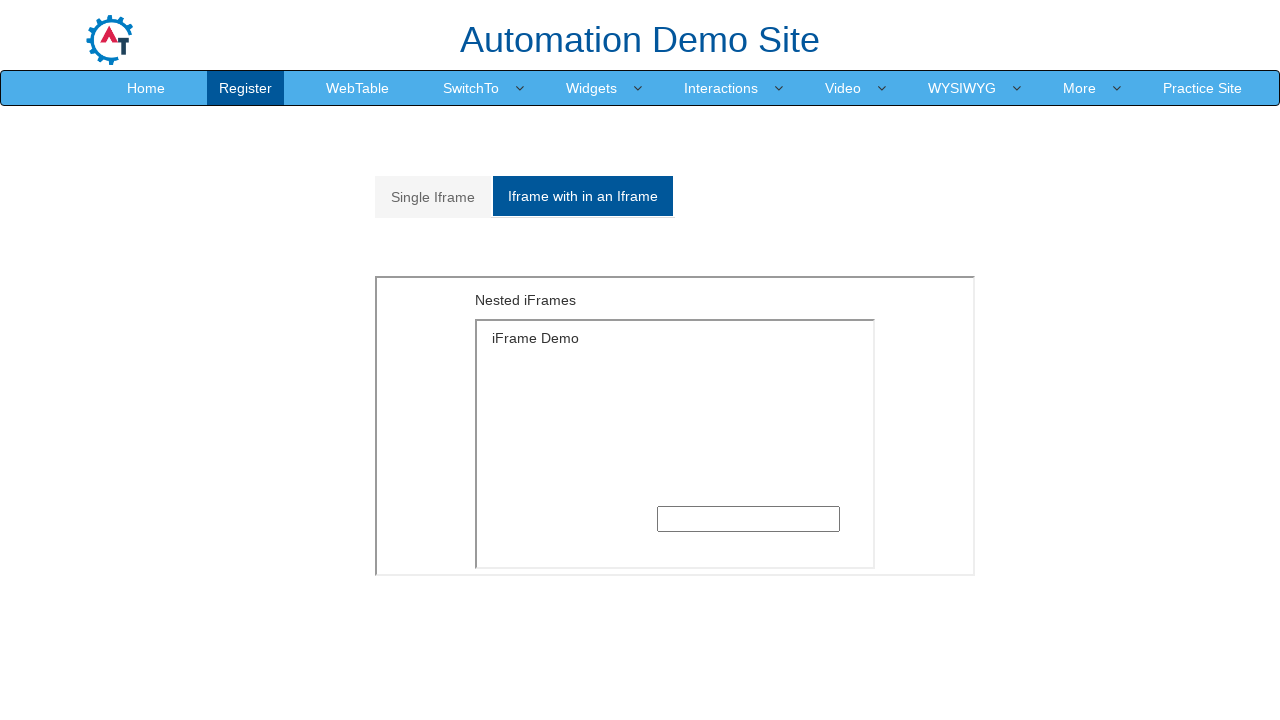

Switched to inner iframe nested within the outer iframe
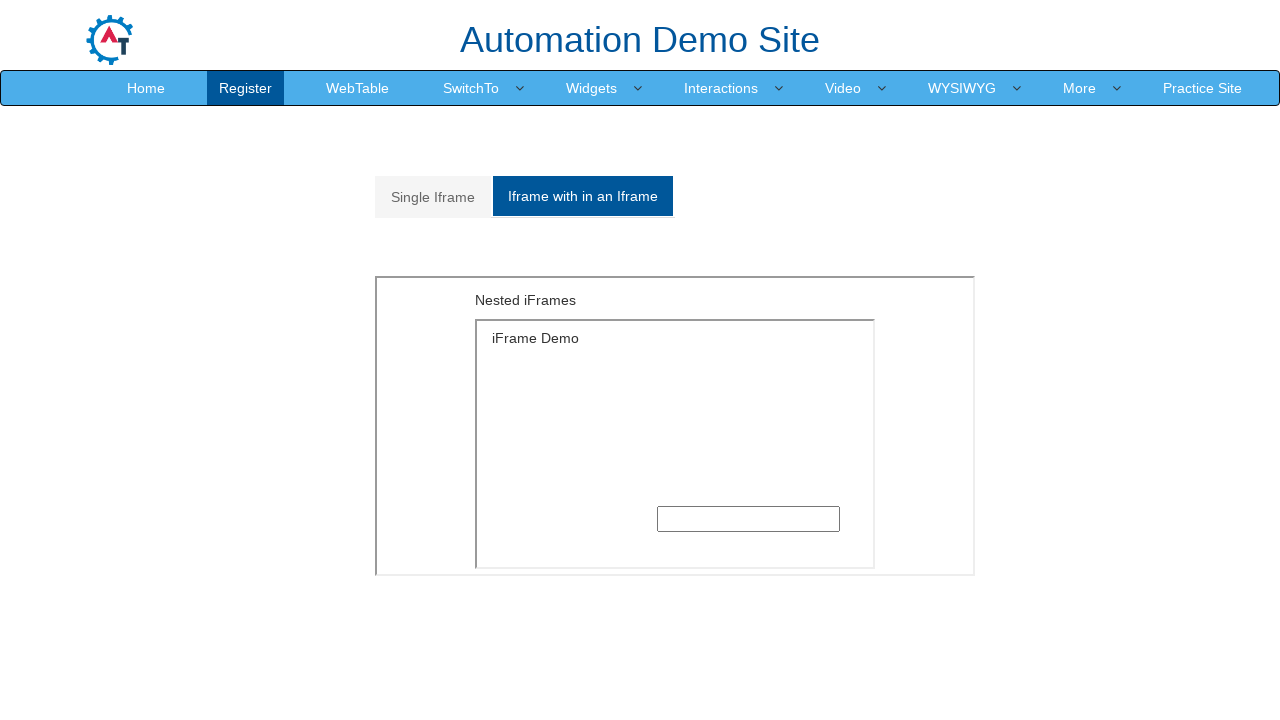

Typed 'Welcome' into text input field within the inner iframe on #Multiple iframe >> nth=0 >> internal:control=enter-frame >> iframe >> nth=0 >> 
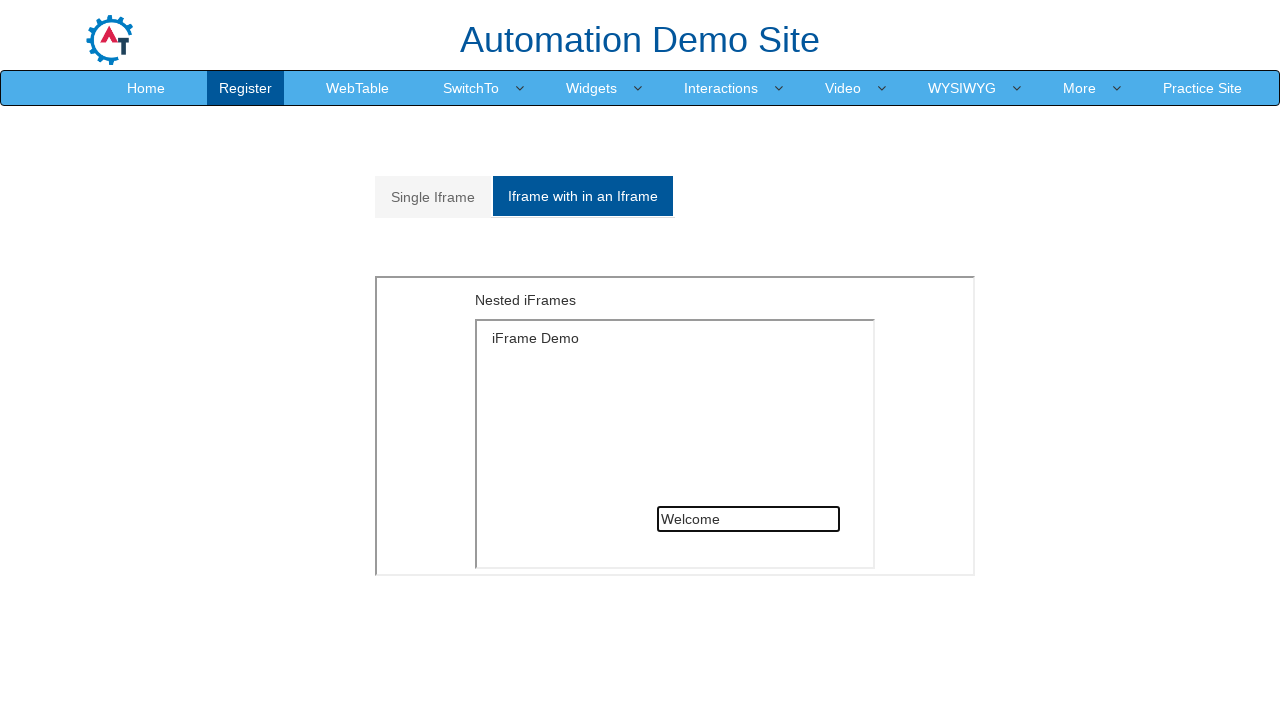

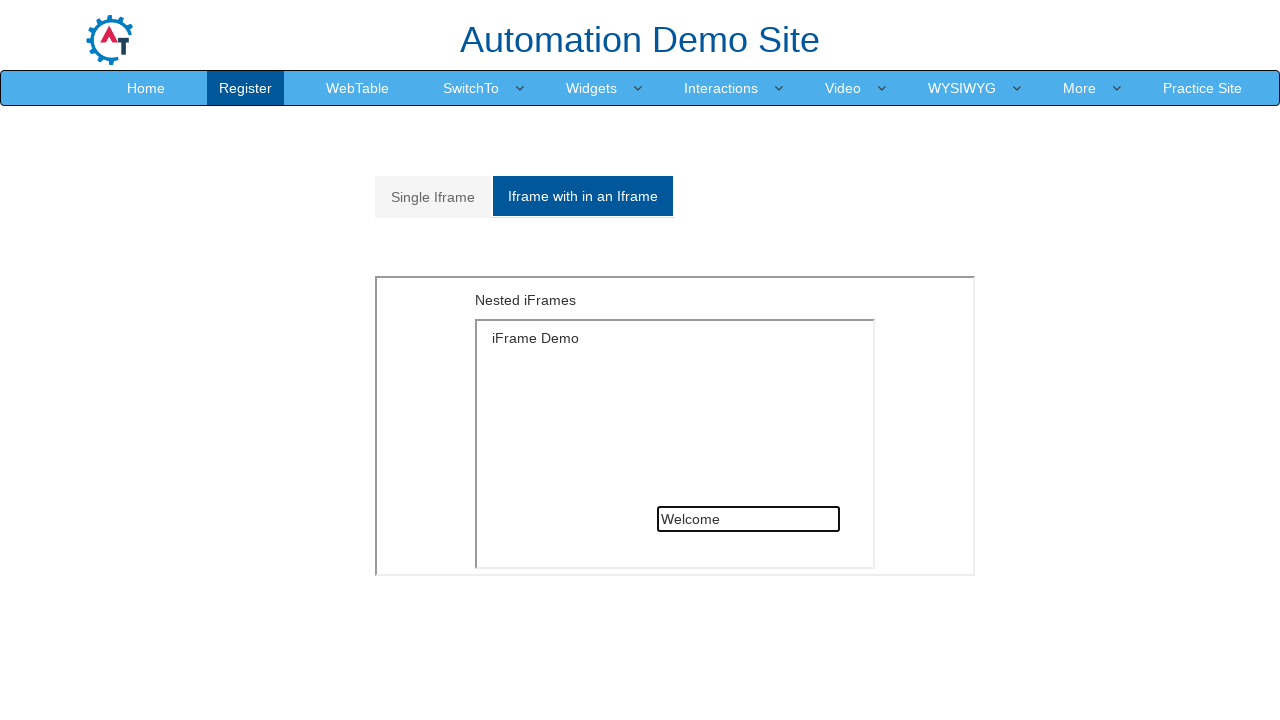